Tests the registration page by entering a zip code, clicking continue, then clicking register without filling other fields, and verifying that an error message is displayed

Starting URL: https://www.sharelane.com/cgi-bin/register.py

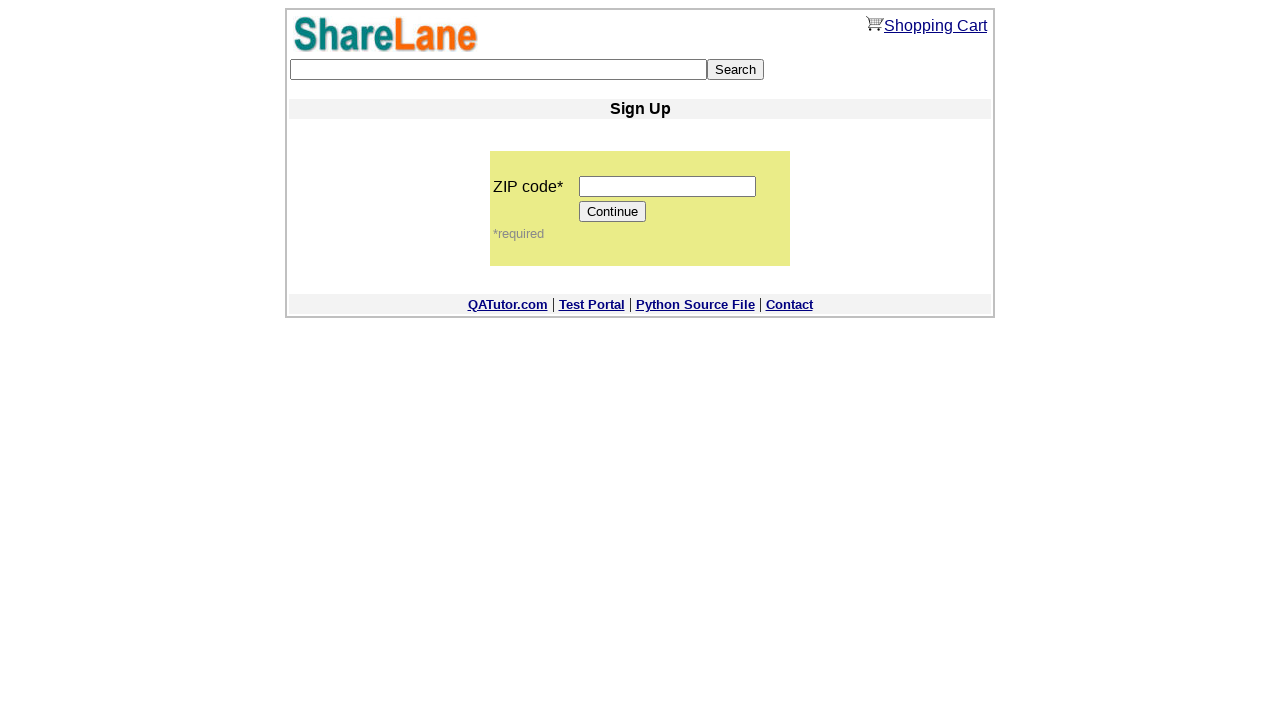

Filled zip code field with '12345' on input[name='zip_code']
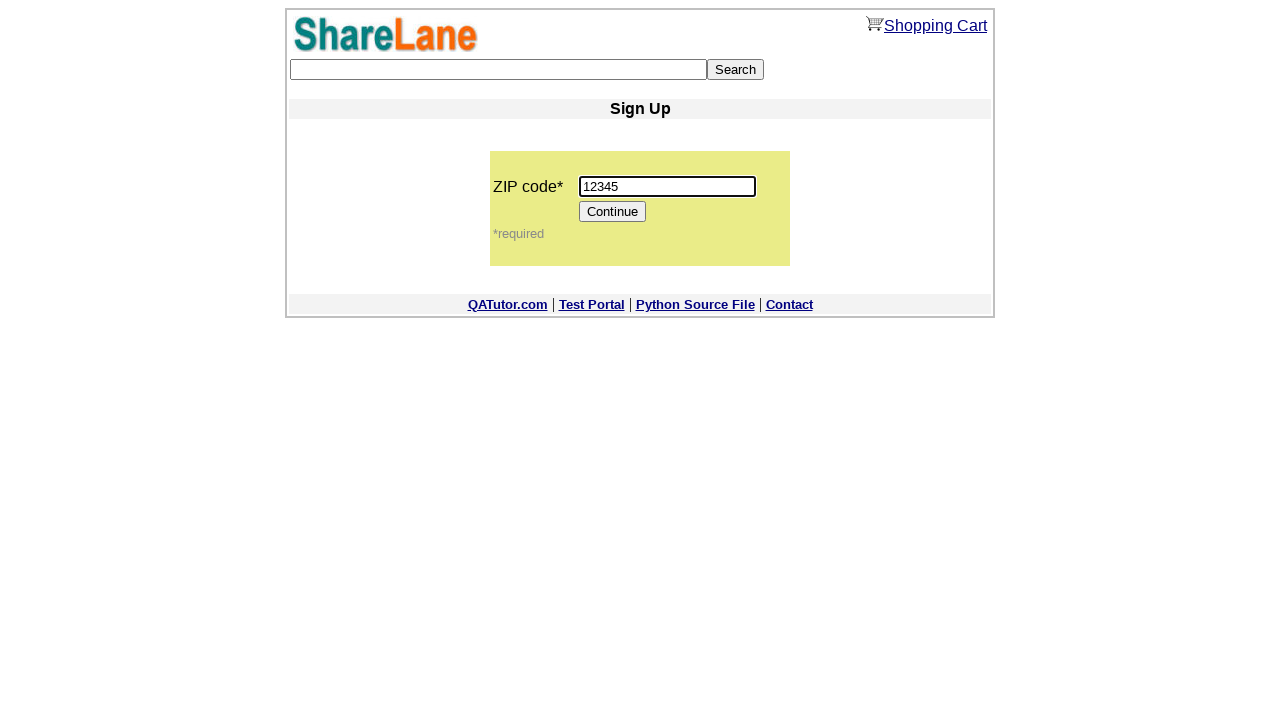

Clicked Continue button at (613, 212) on input[value='Continue']
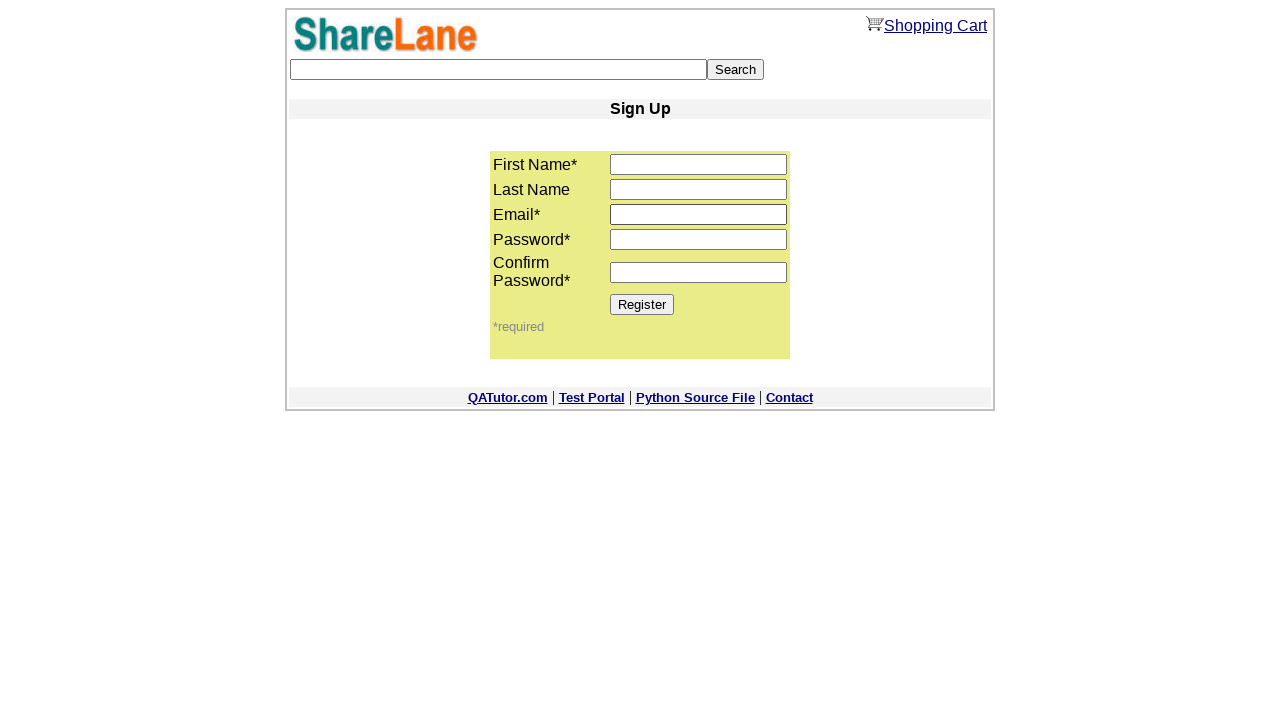

Clicked Register button without filling required fields at (642, 304) on input[value='Register']
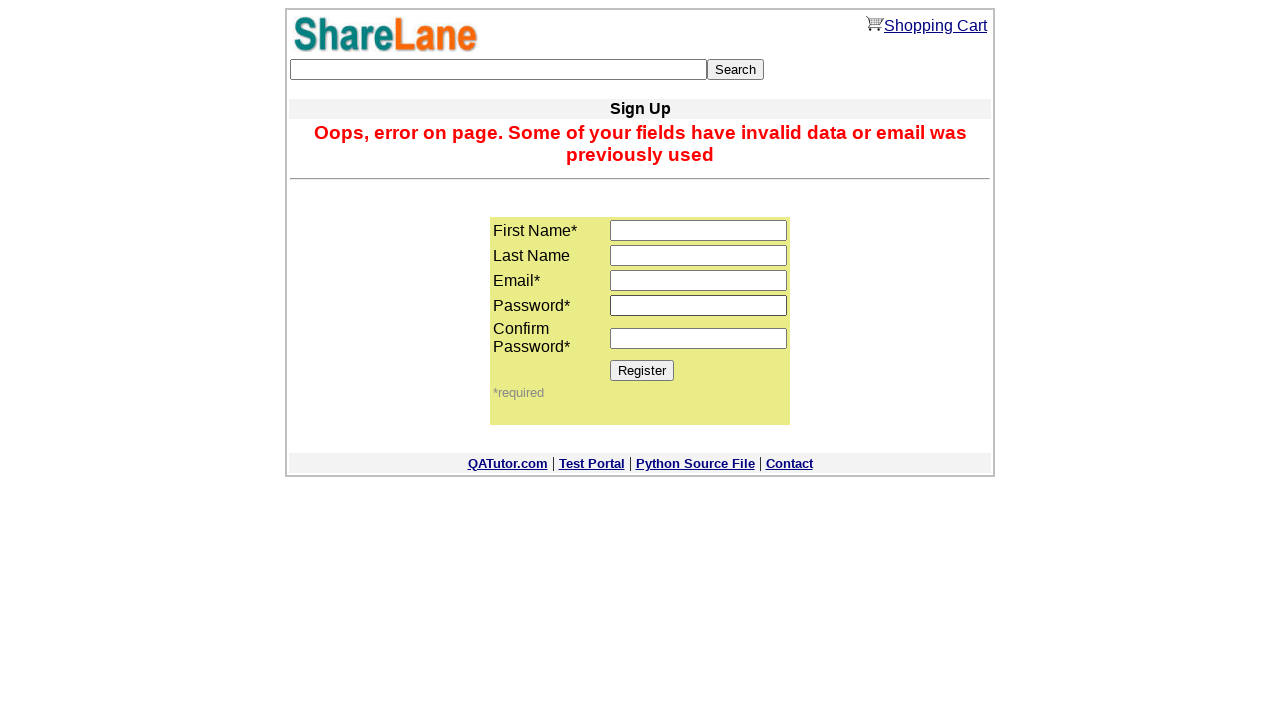

Located error message element
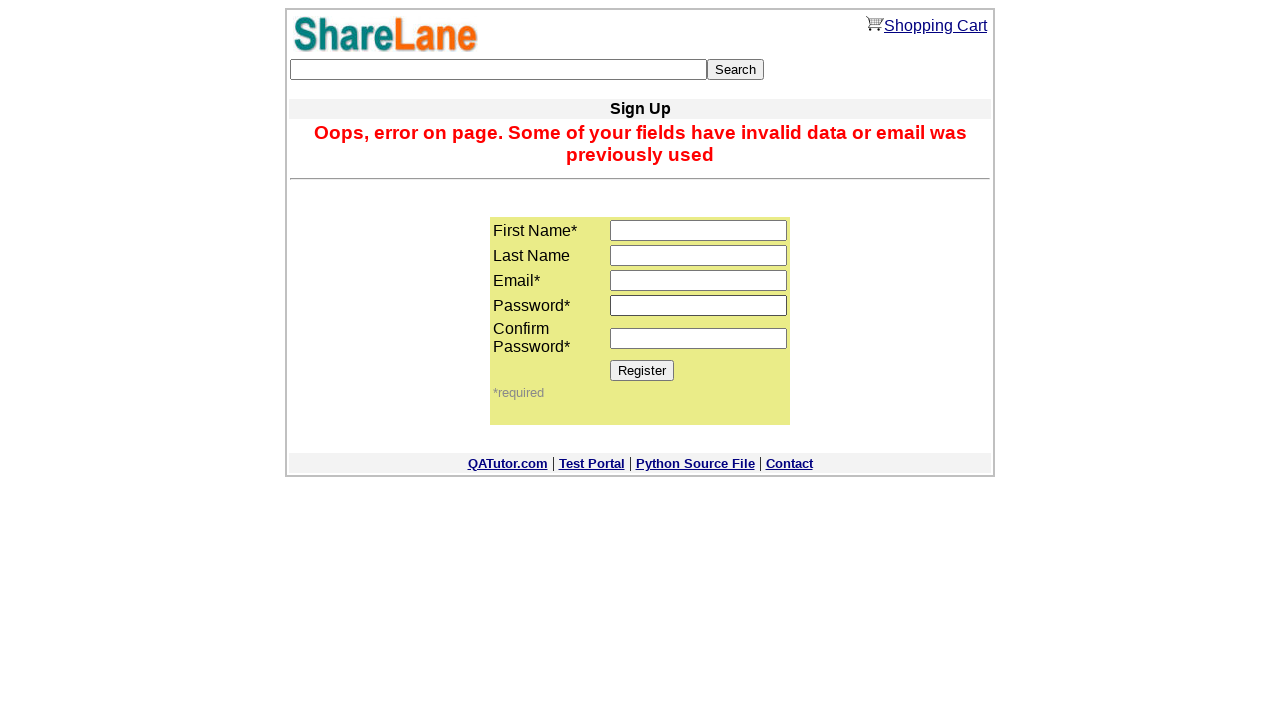

Error message appeared on page
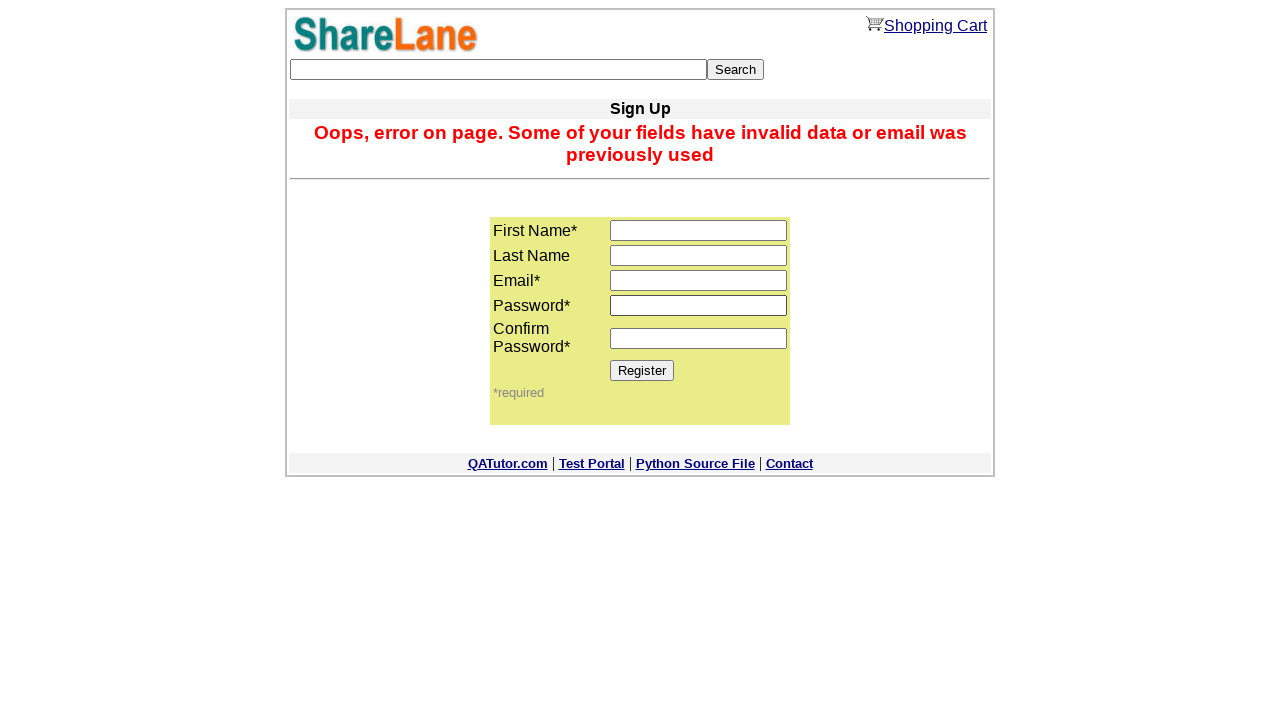

Verified error message text: 'Oops, error on page. Some of your fields have invalid data or email was previously used'
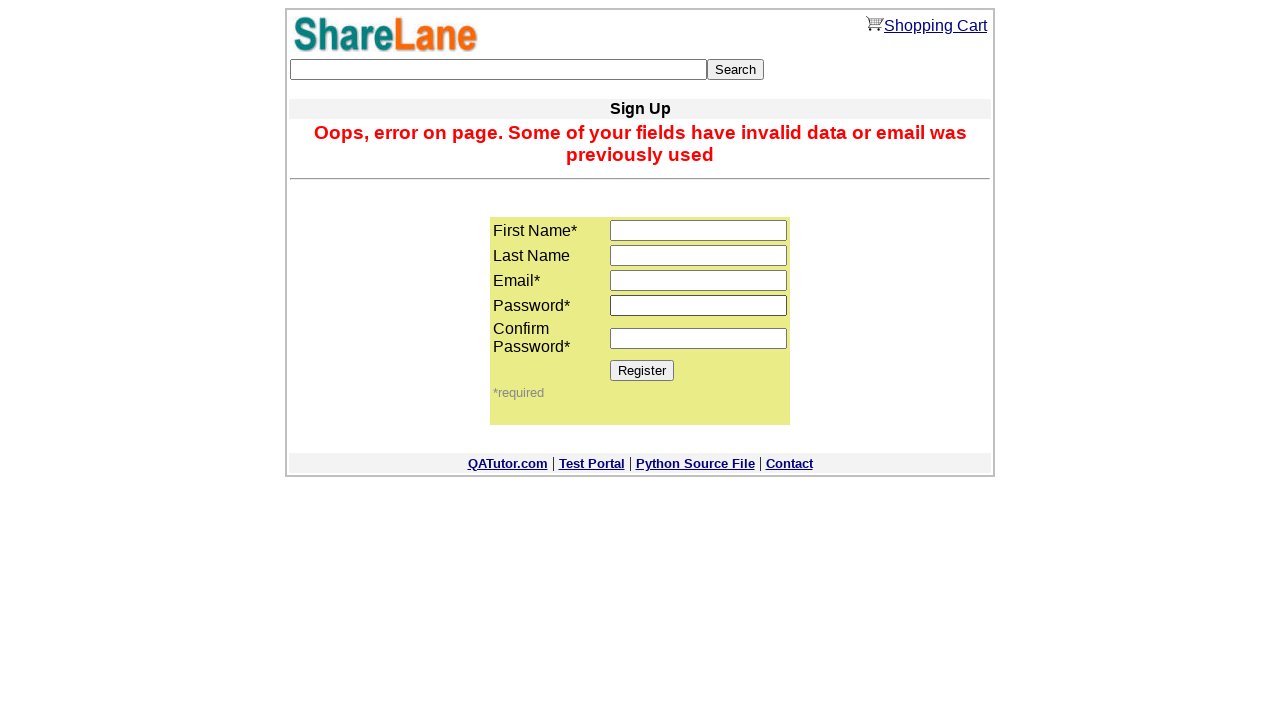

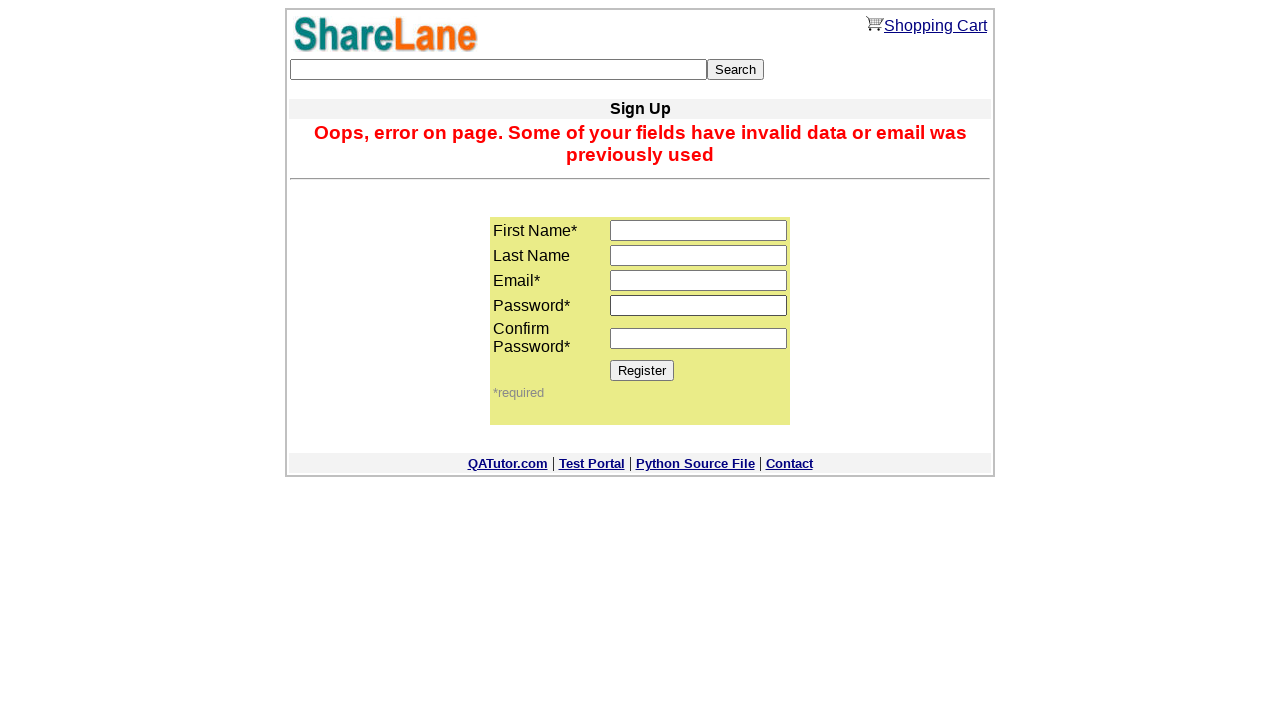